Tests auto-suggest dropdown functionality by typing "Ind" and selecting "India" from the suggested options

Starting URL: https://rahulshettyacademy.com/dropdownsPractise/

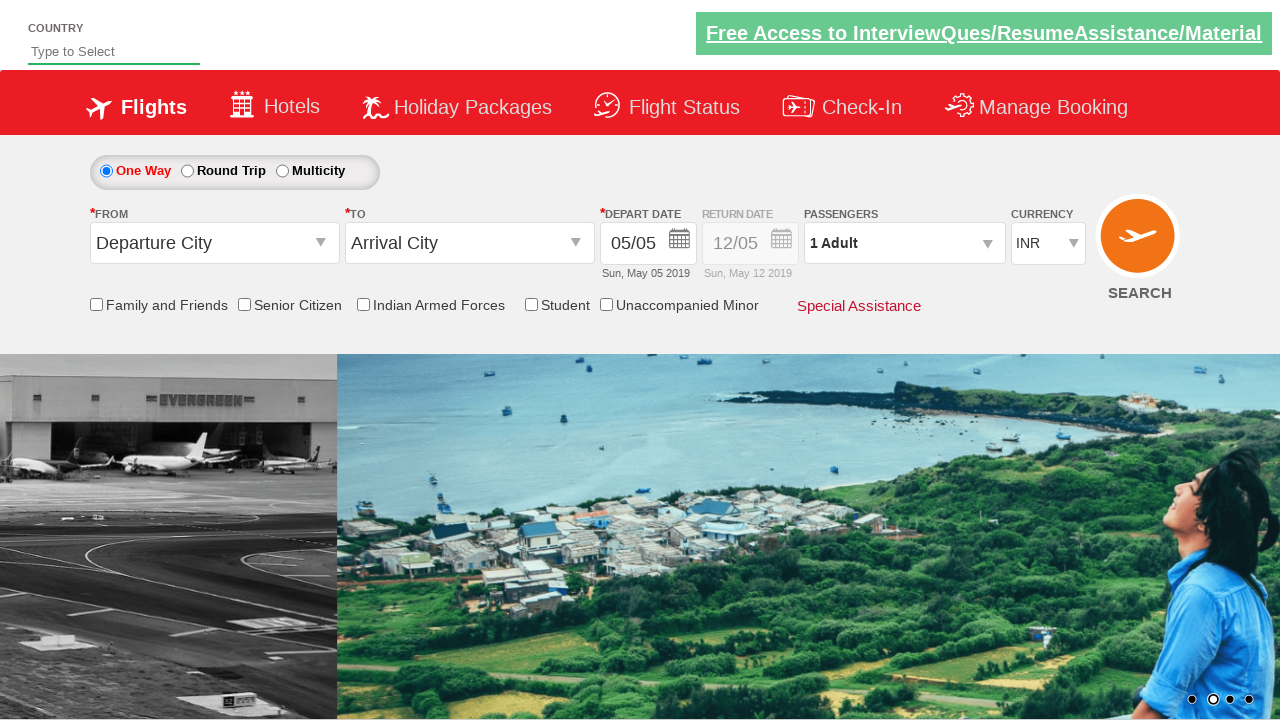

Navigated to AutoSuggestive dropdown practice page
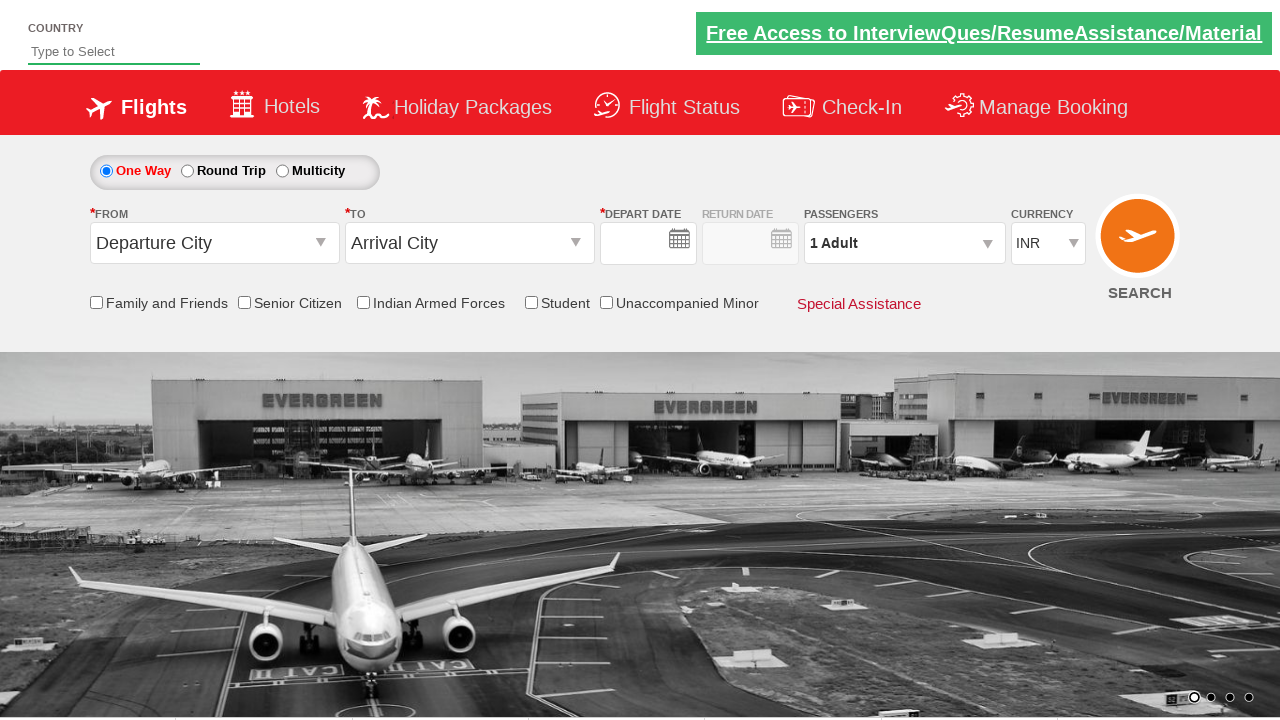

Typed 'Ind' in the auto-suggest field on #autosuggest
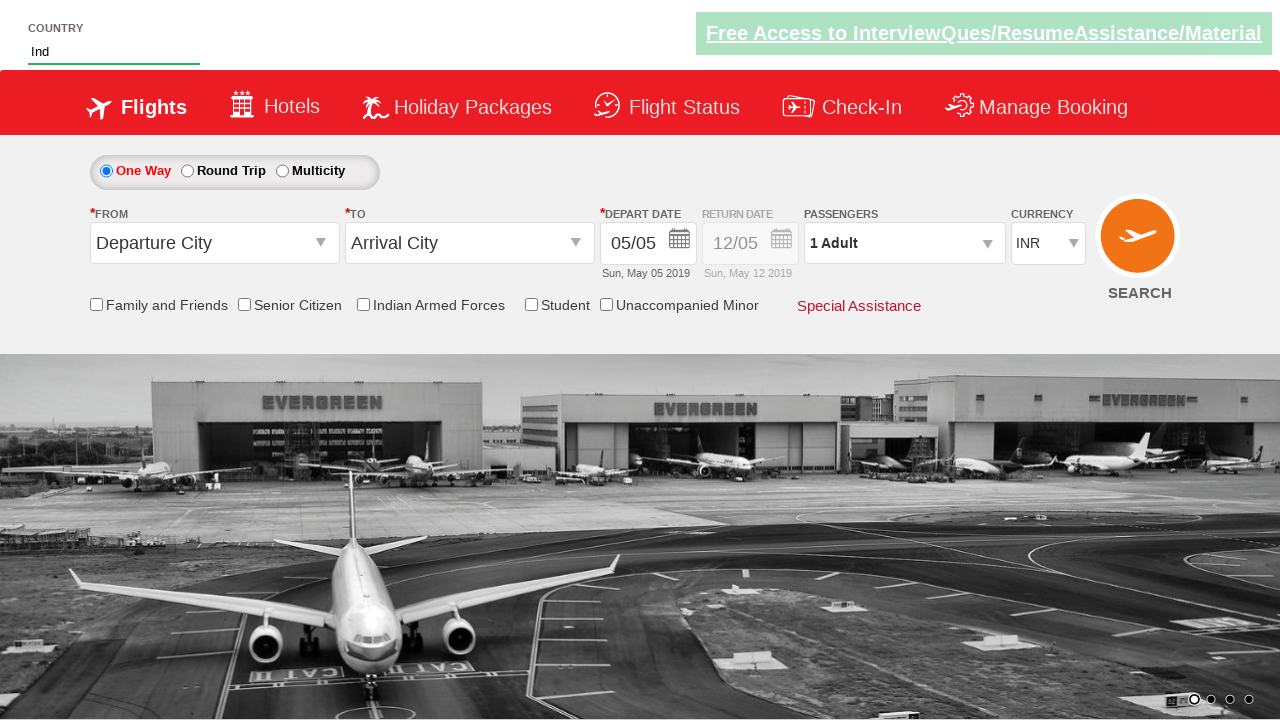

Auto-suggest dropdown appeared with suggestions
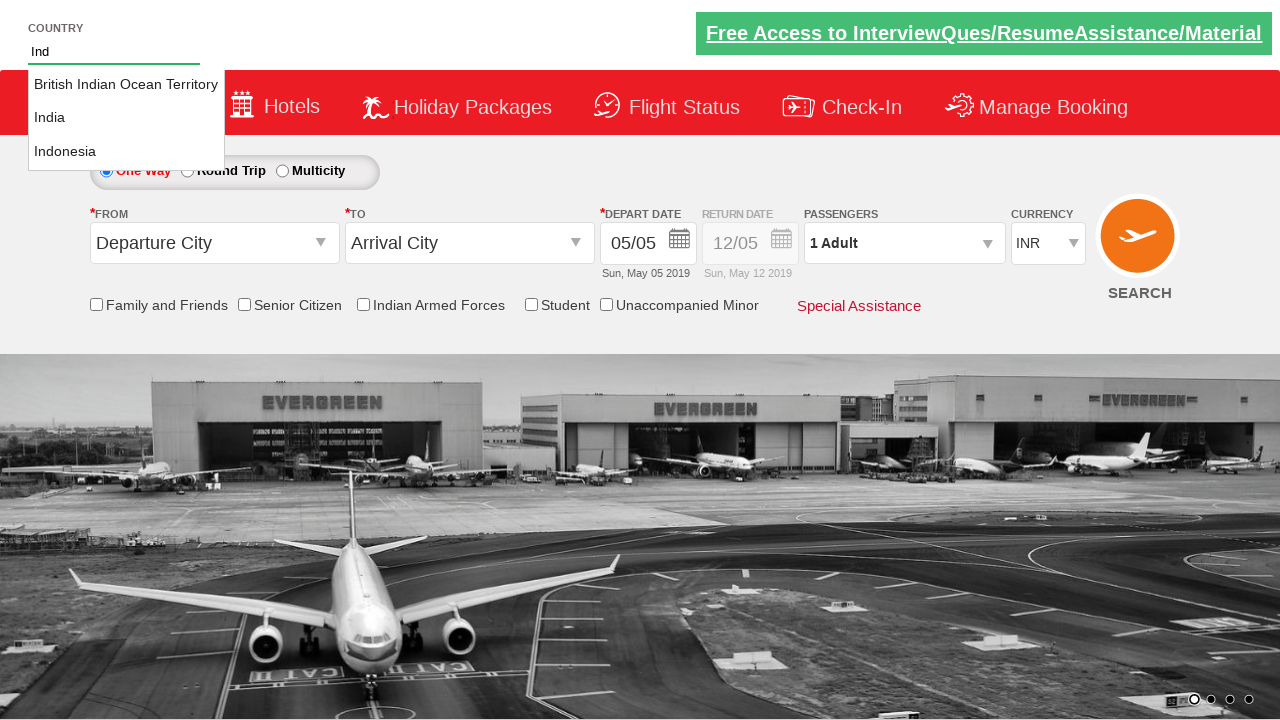

Selected 'India' from the auto-suggest dropdown
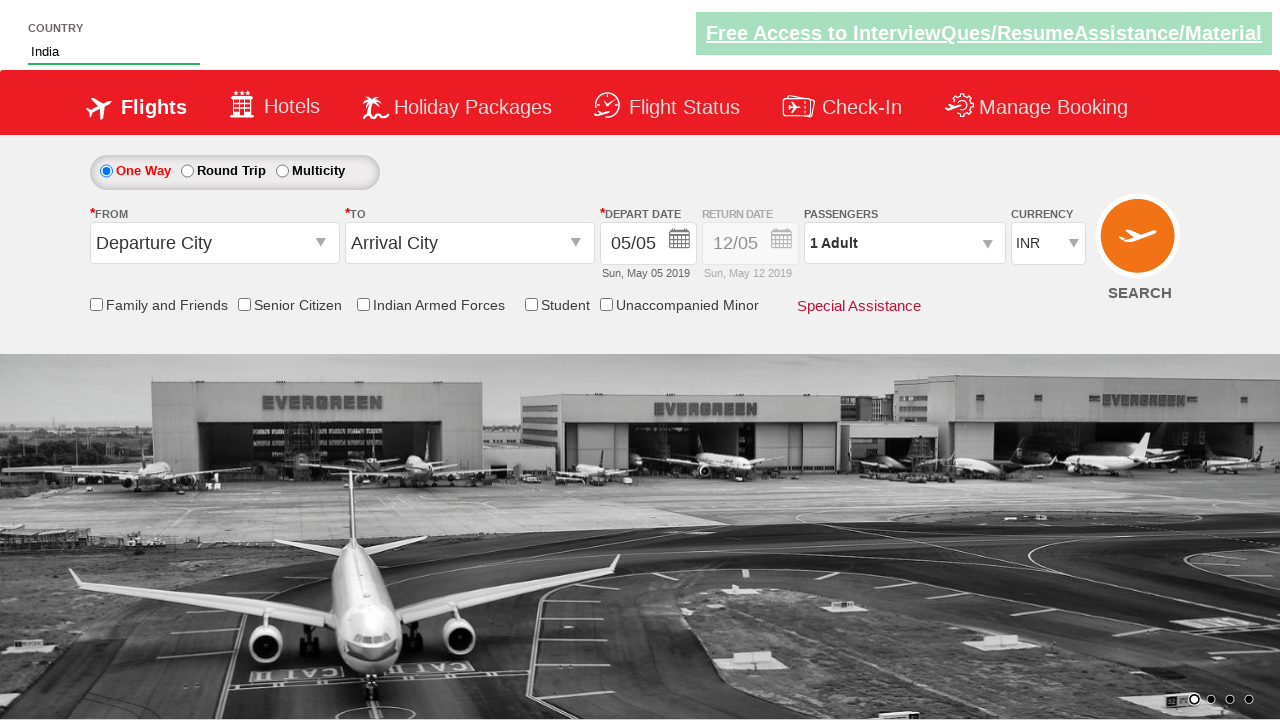

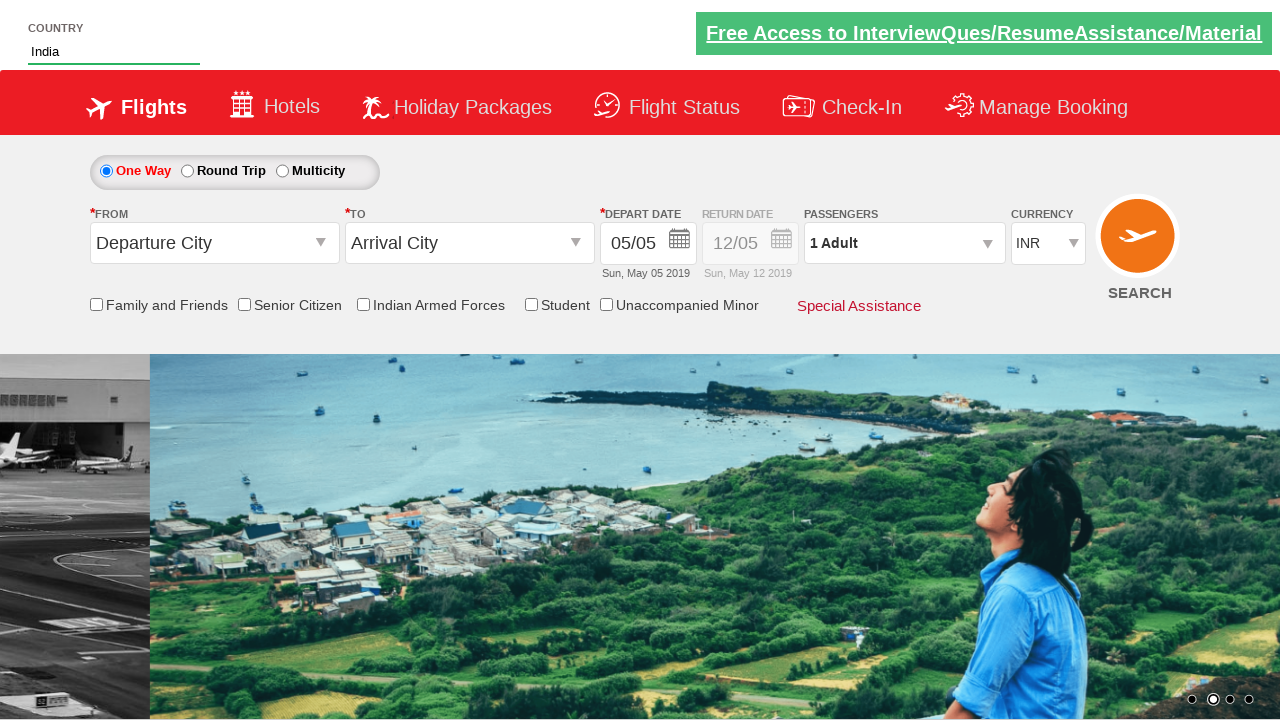